Tests that the browser back button works correctly with filter navigation

Starting URL: https://demo.playwright.dev/todomvc

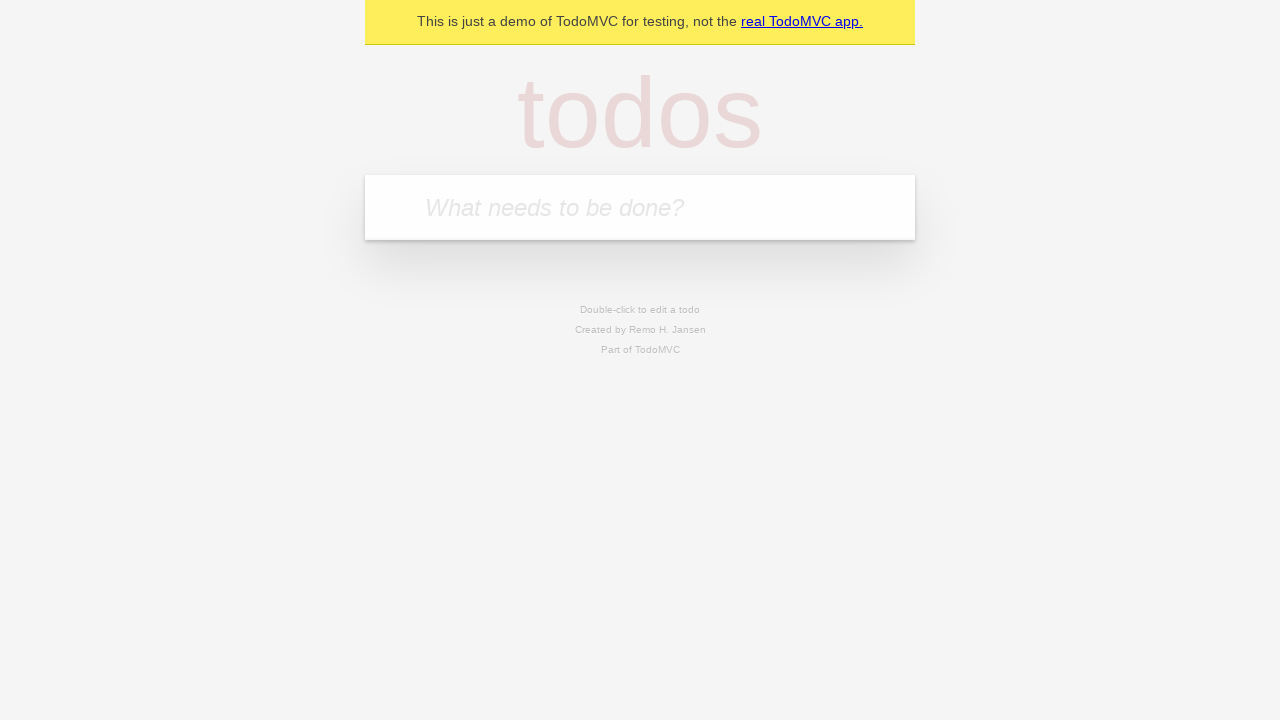

Filled todo input with 'buy some cheese' on internal:attr=[placeholder="What needs to be done?"i]
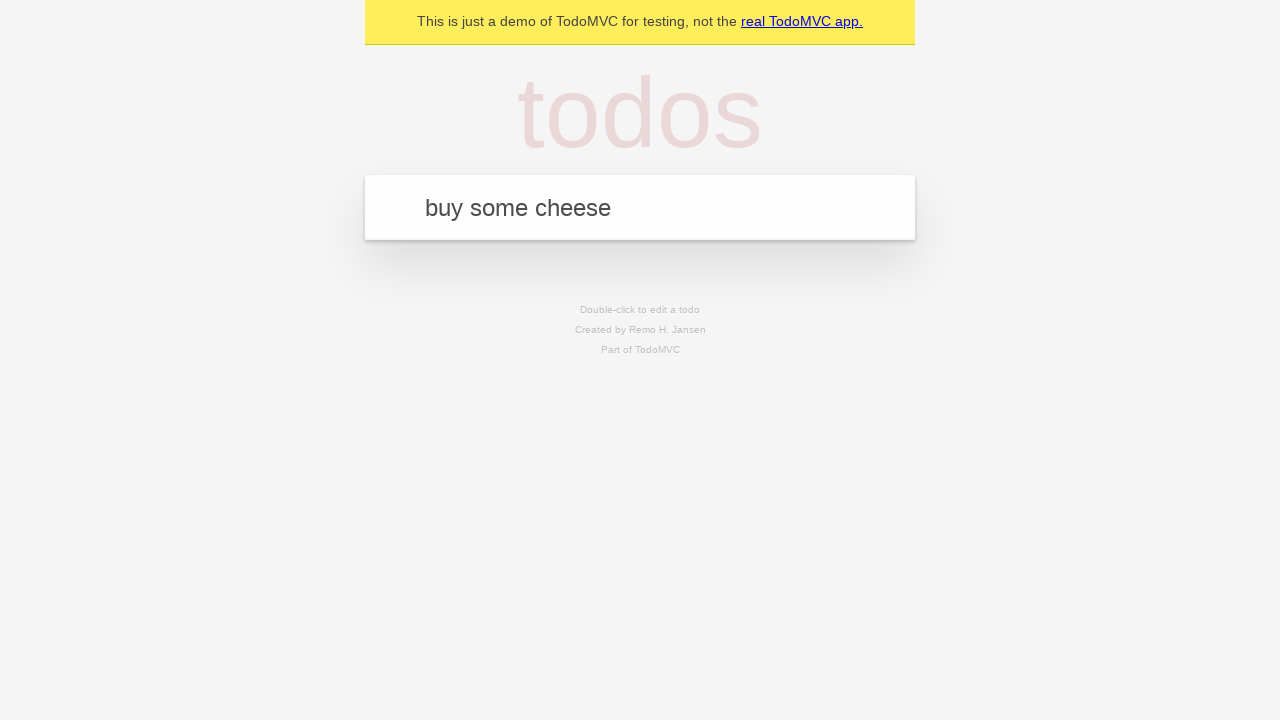

Pressed Enter to create first todo on internal:attr=[placeholder="What needs to be done?"i]
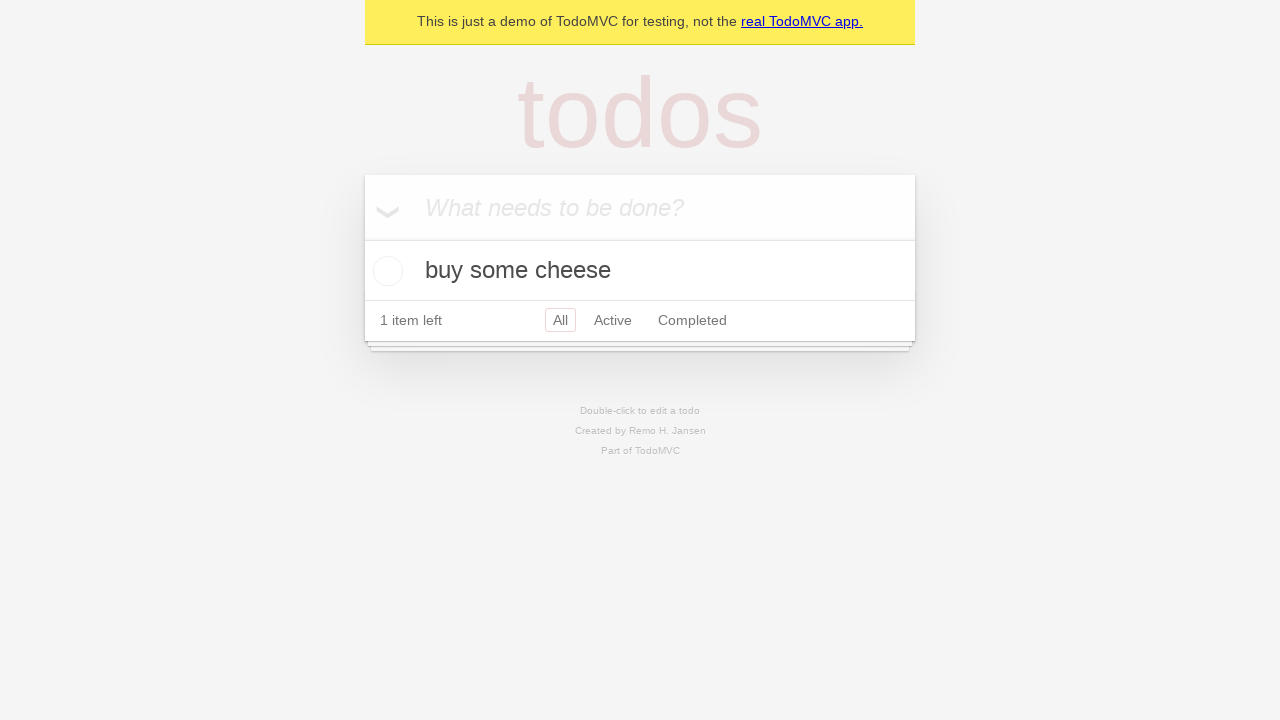

Filled todo input with 'feed the cat' on internal:attr=[placeholder="What needs to be done?"i]
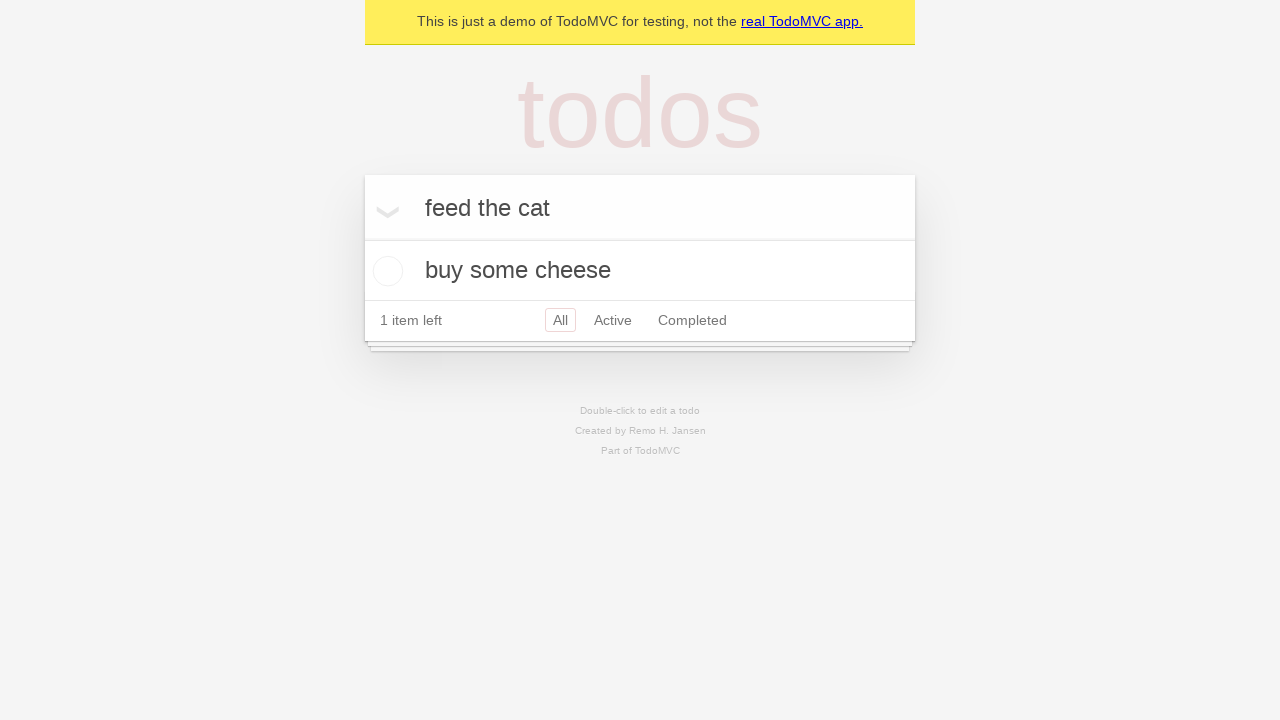

Pressed Enter to create second todo on internal:attr=[placeholder="What needs to be done?"i]
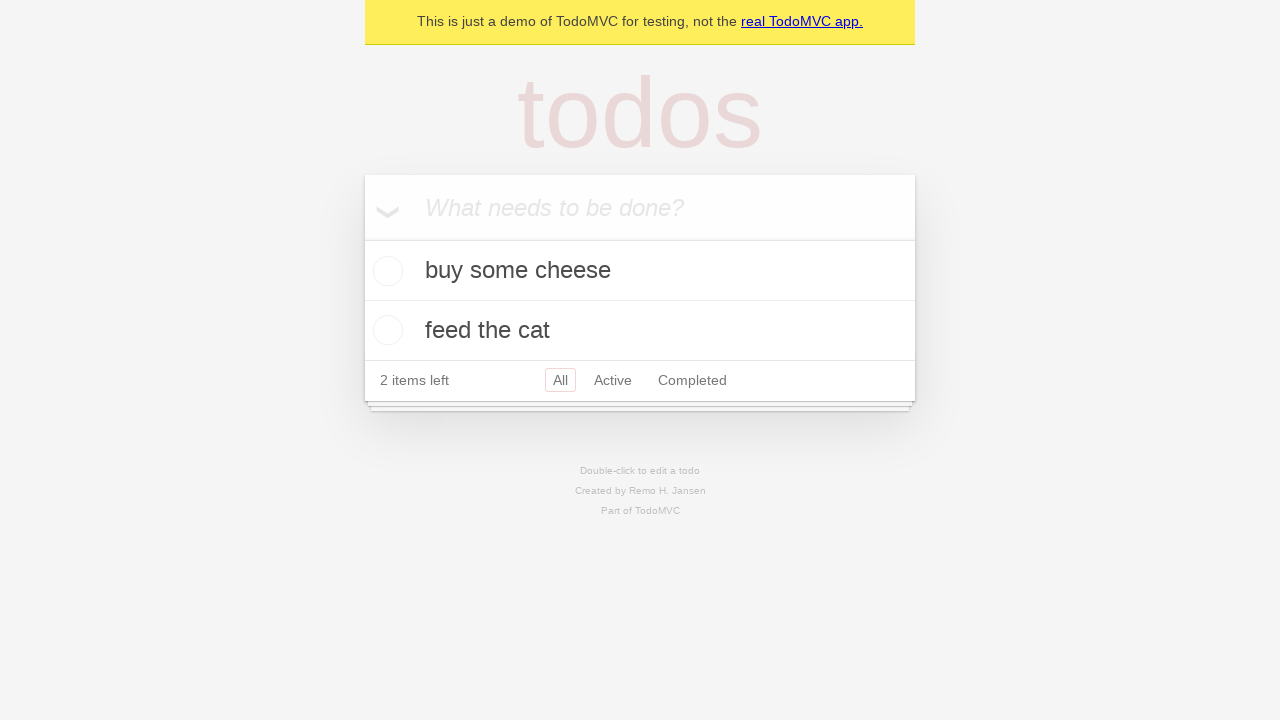

Filled todo input with 'book a doctors appointment' on internal:attr=[placeholder="What needs to be done?"i]
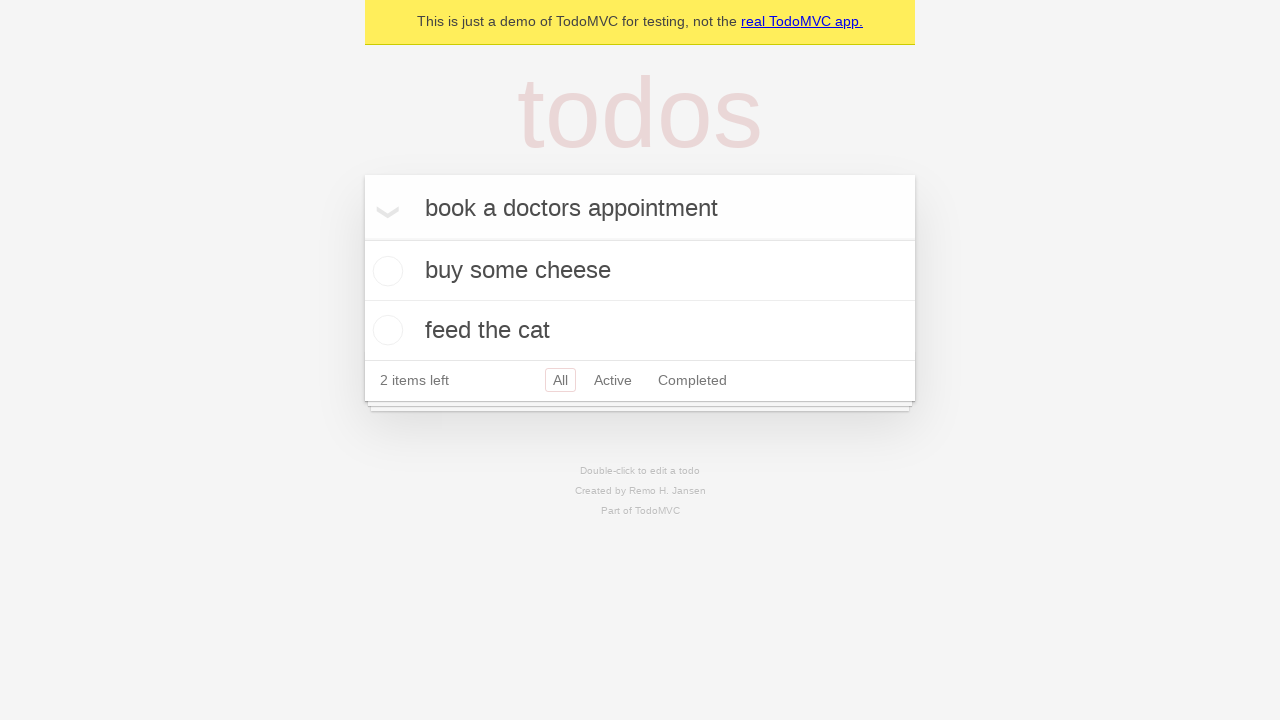

Pressed Enter to create third todo on internal:attr=[placeholder="What needs to be done?"i]
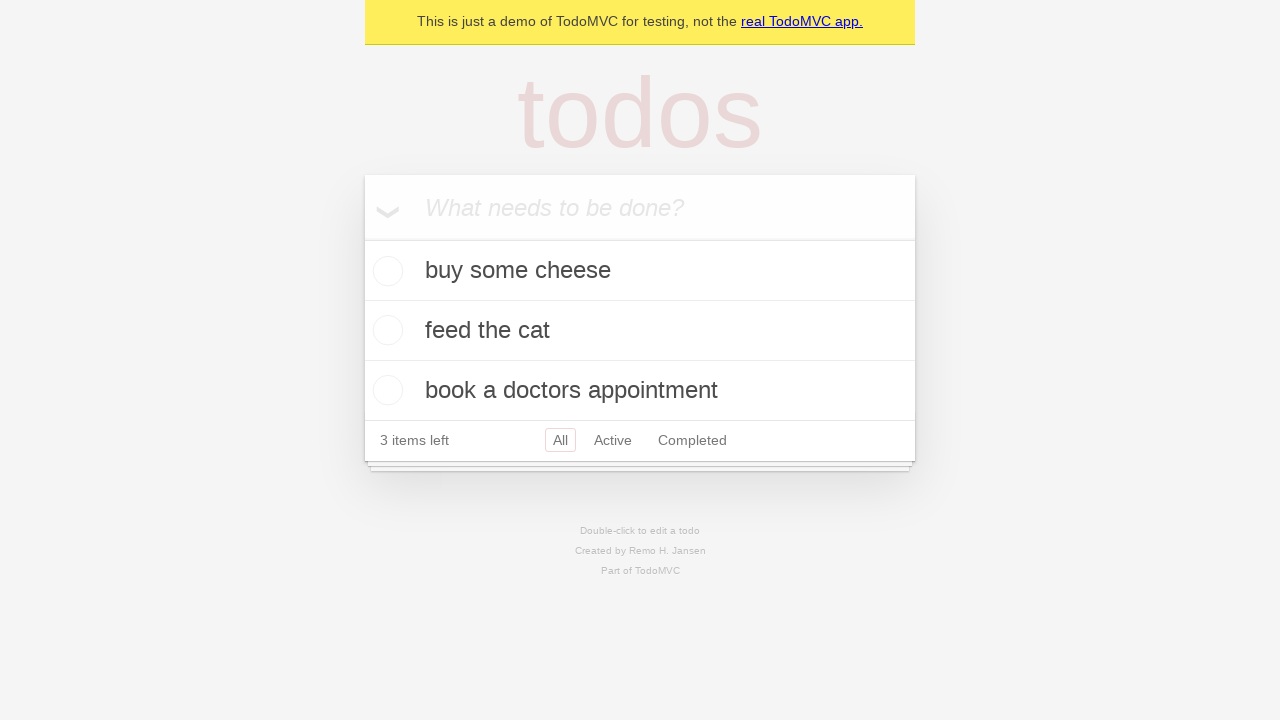

Checked the second todo item at (385, 330) on internal:testid=[data-testid="todo-item"s] >> nth=1 >> internal:role=checkbox
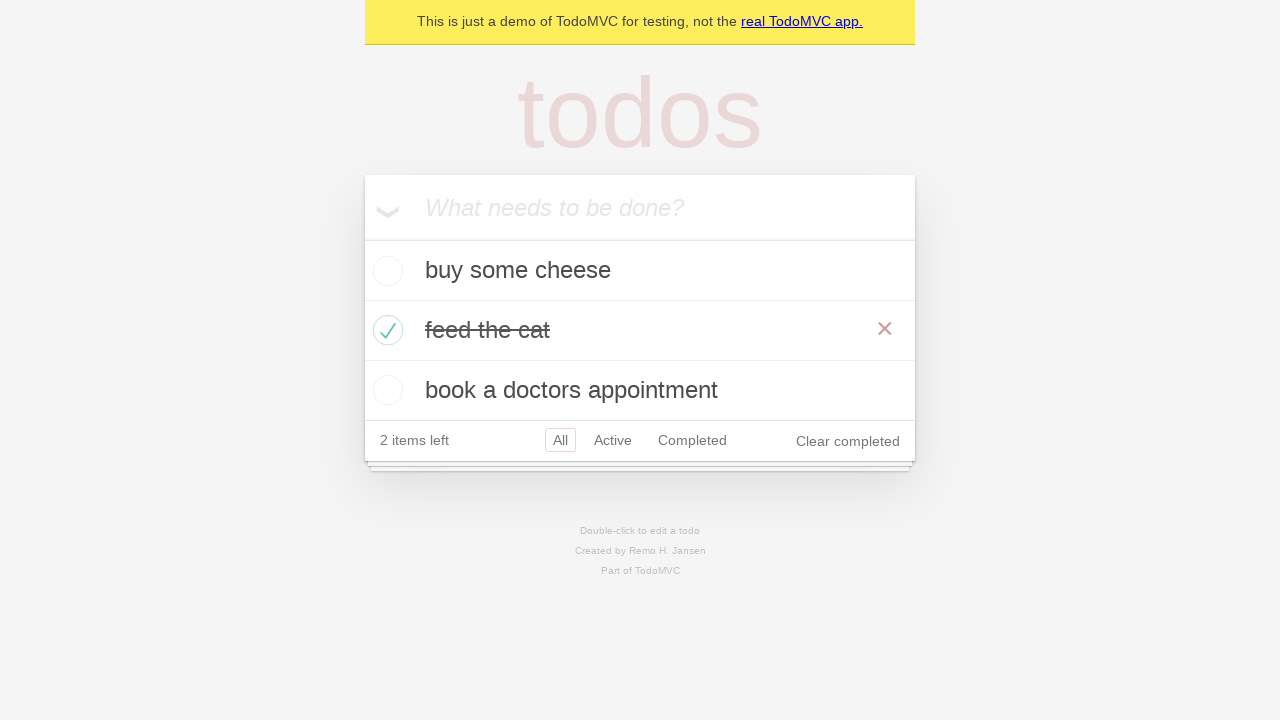

Clicked 'All' filter link at (560, 440) on internal:role=link[name="All"i]
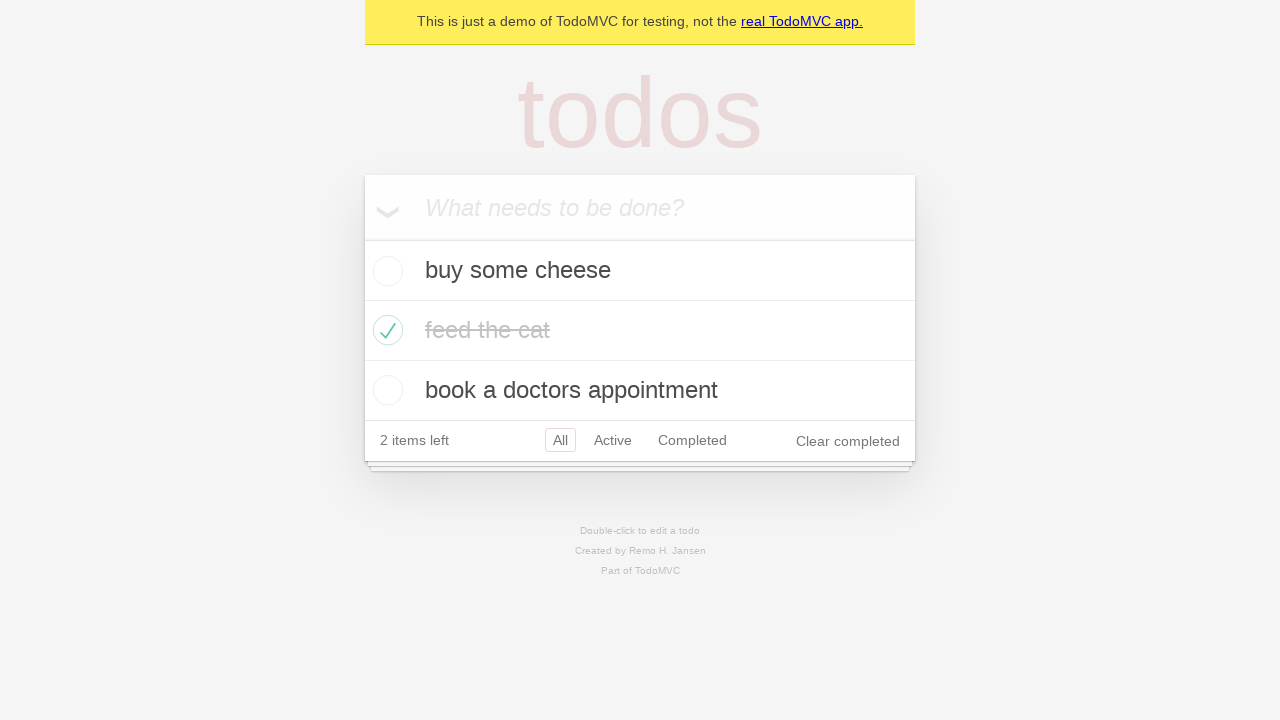

Clicked 'Active' filter link at (613, 440) on internal:role=link[name="Active"i]
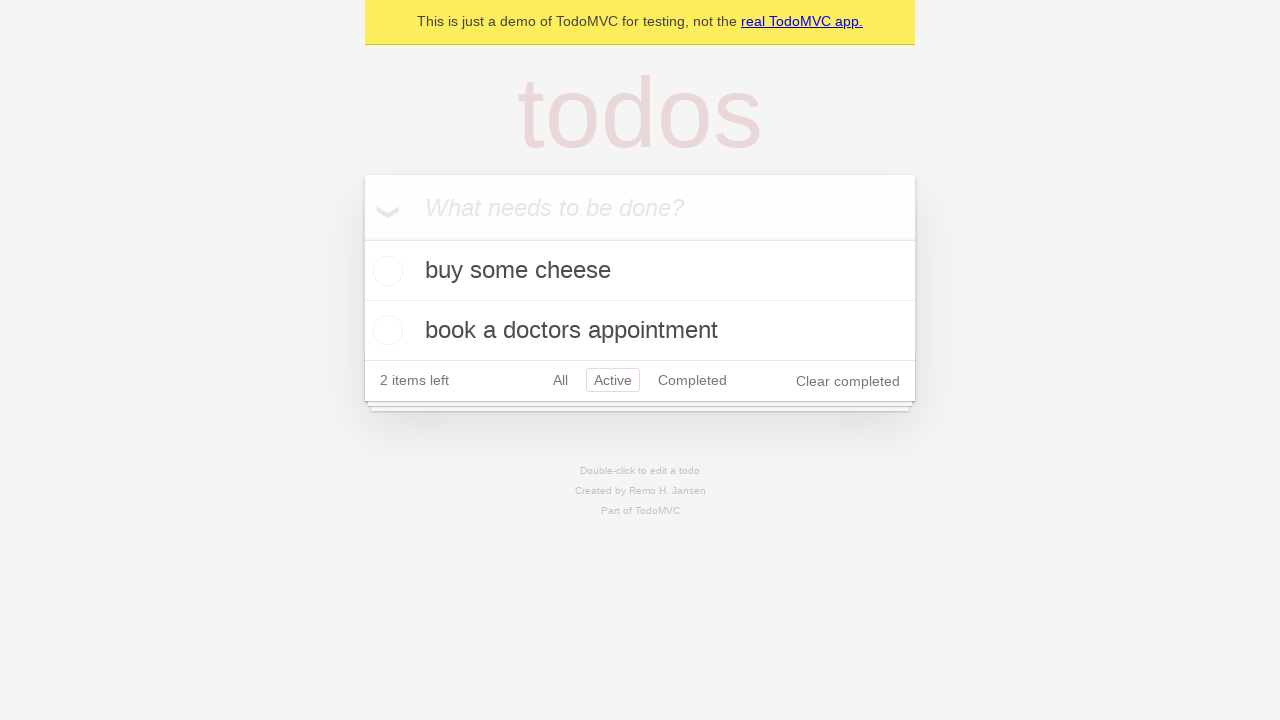

Clicked 'Completed' filter link at (692, 380) on internal:role=link[name="Completed"i]
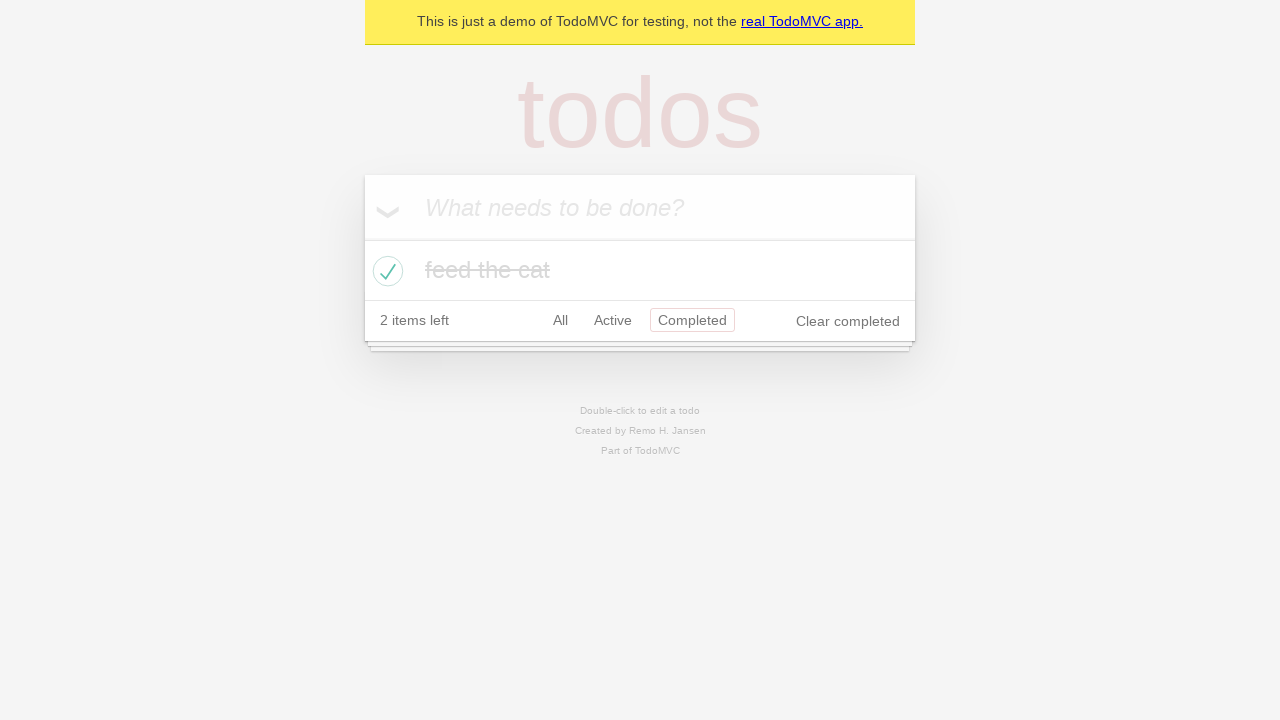

Navigated back from Completed filter
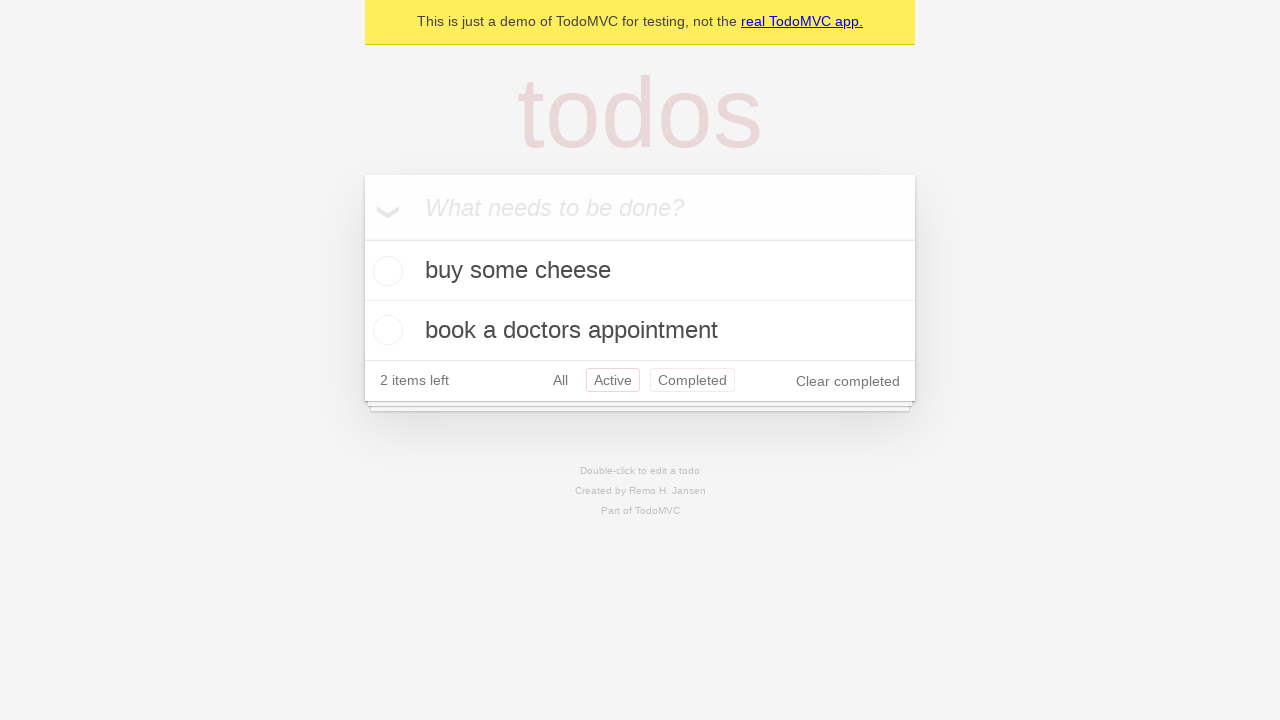

Navigated back from Active filter to All filter
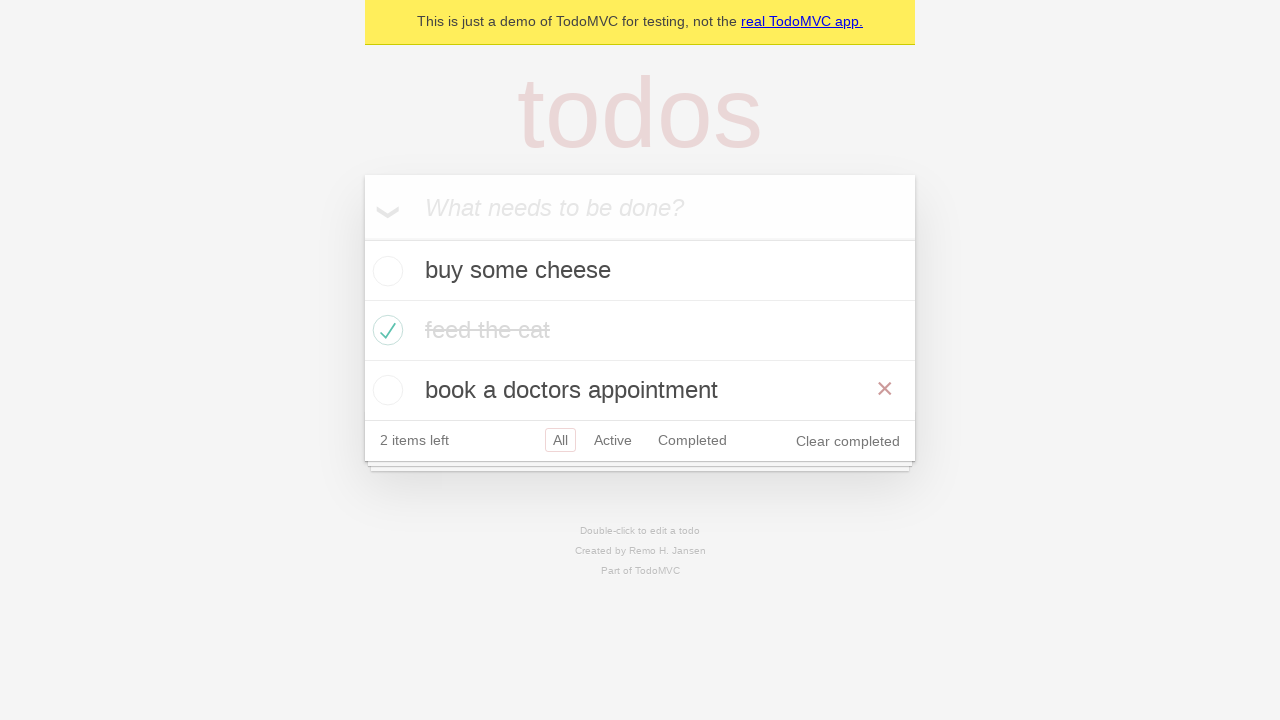

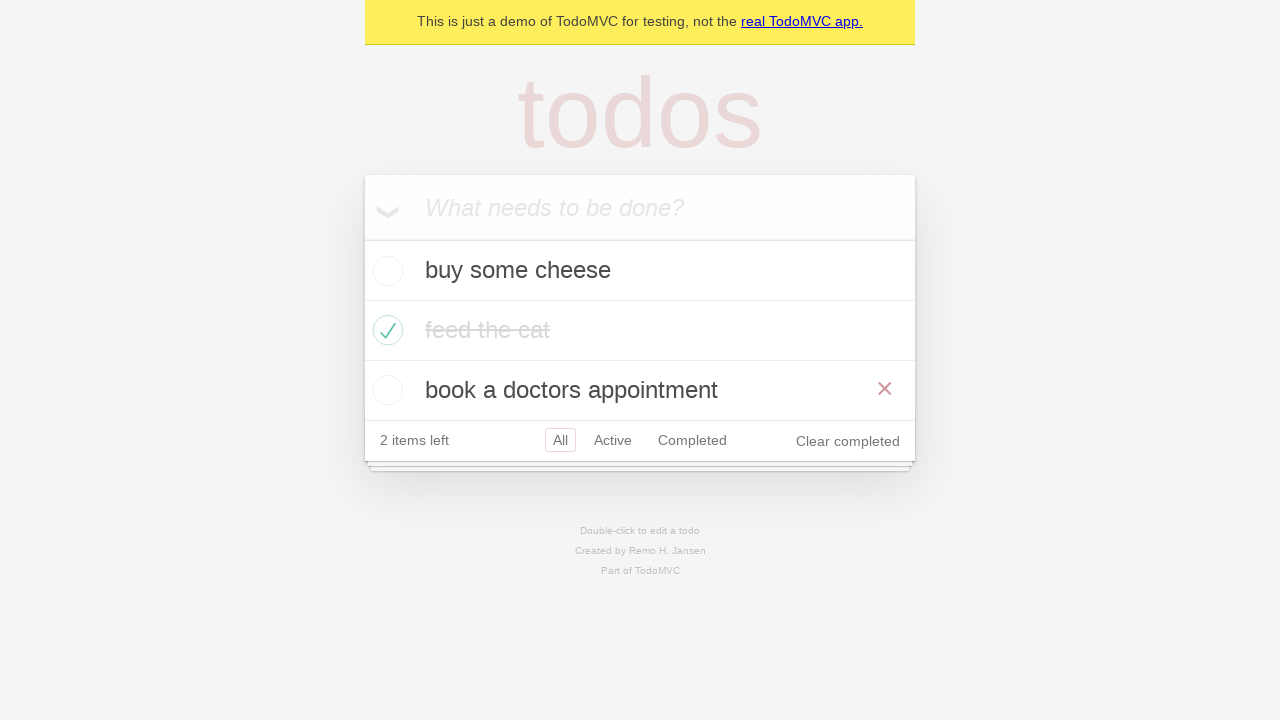